Tests radio button functionality by verifying it is displayed and enabled, then clicking it and confirming it is selected

Starting URL: https://rahulshettyacademy.com/AutomationPractice/

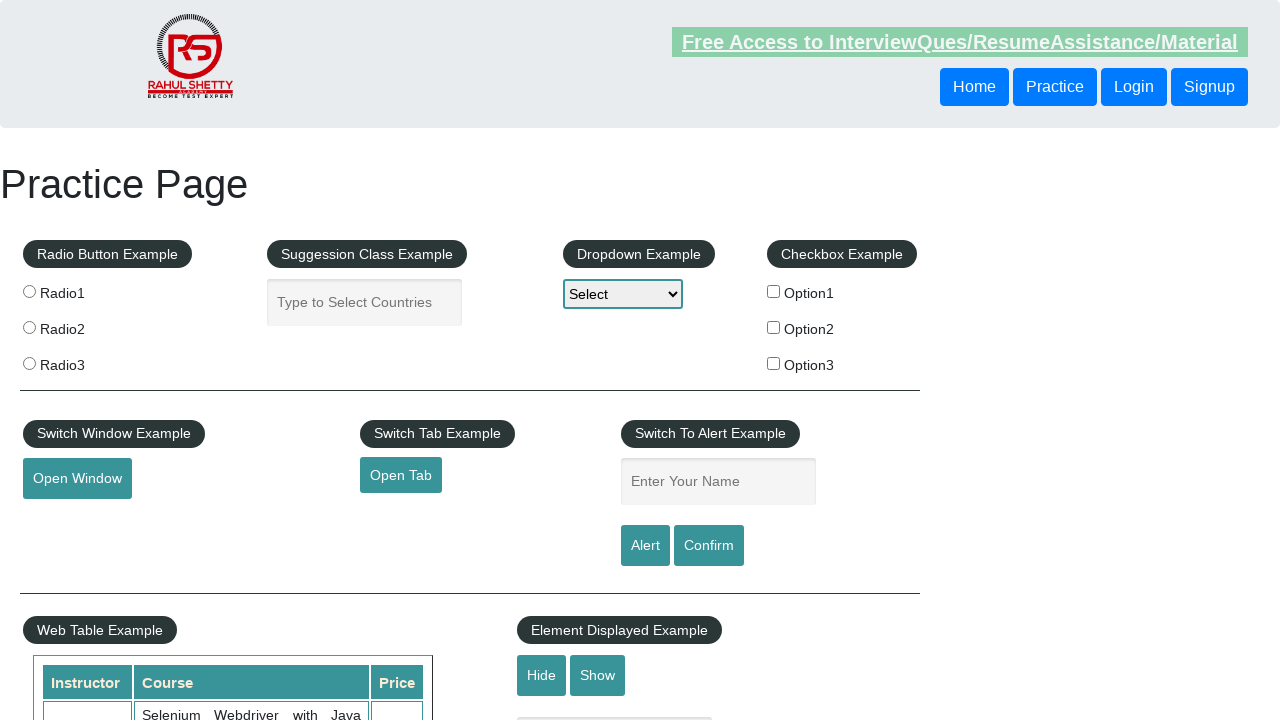

Located the first radio button element
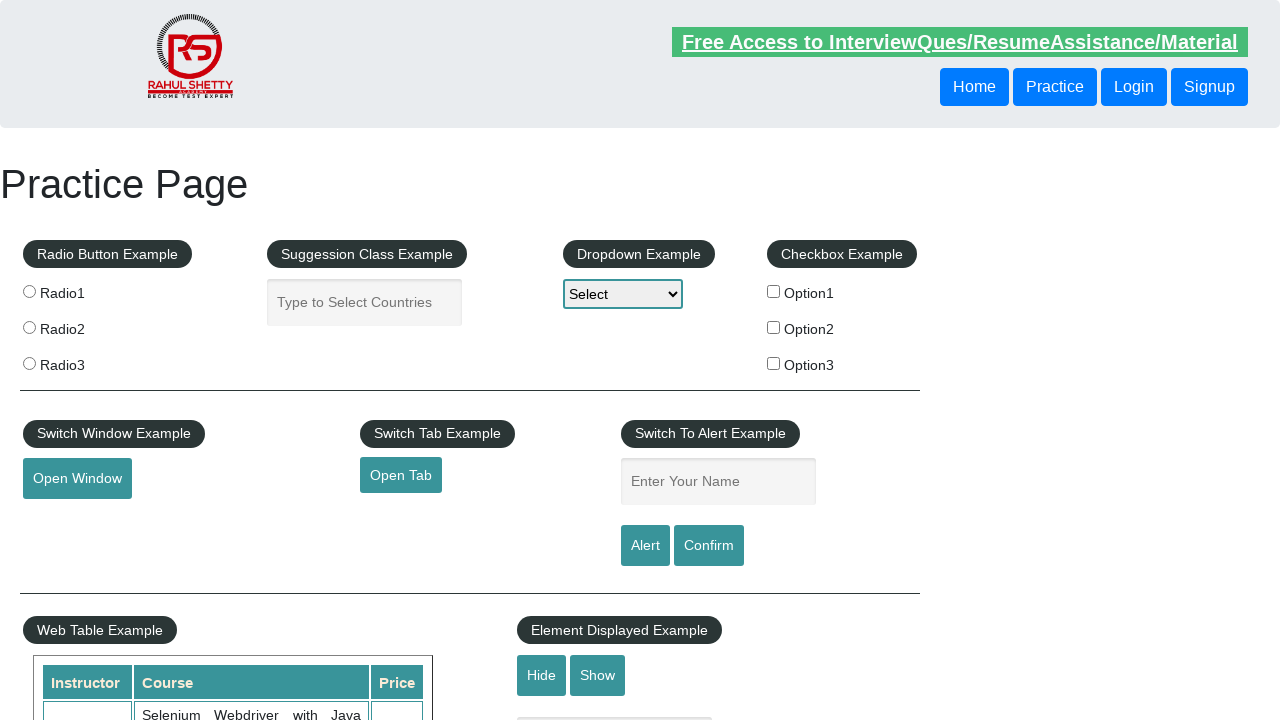

Verified radio button is visible and enabled
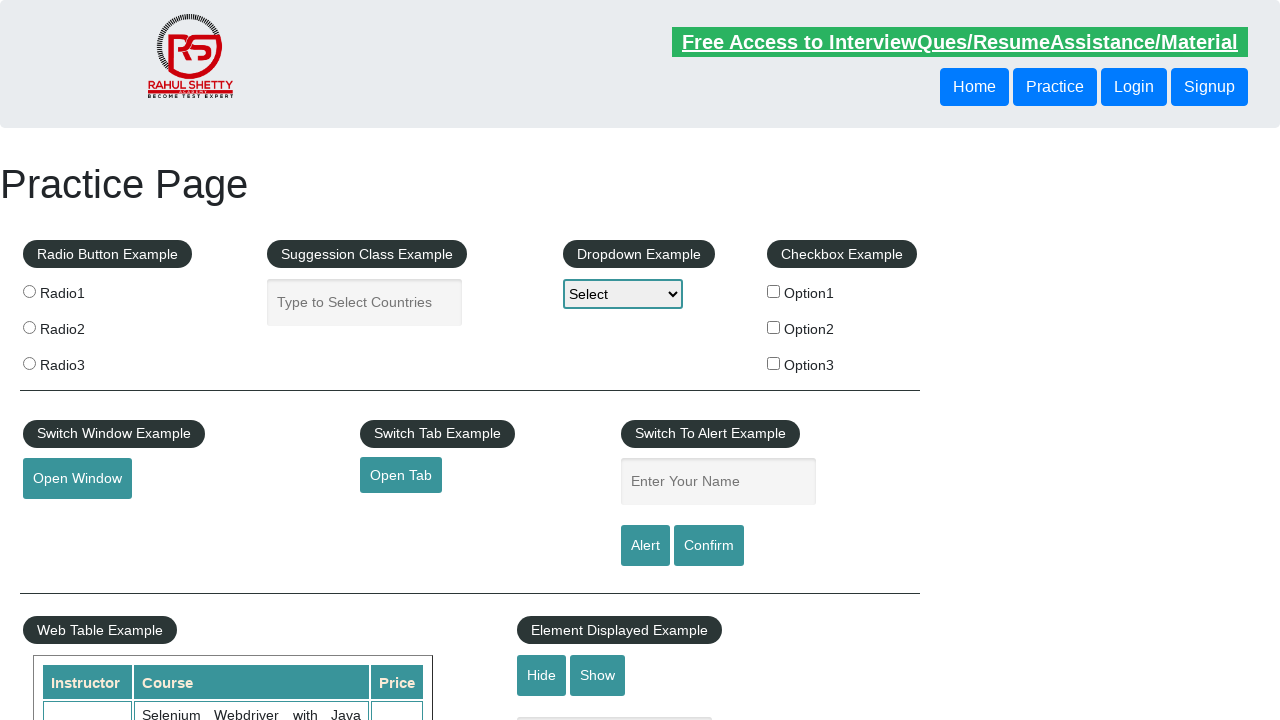

Clicked the radio button at (29, 291) on xpath=//input[@value='radio1']
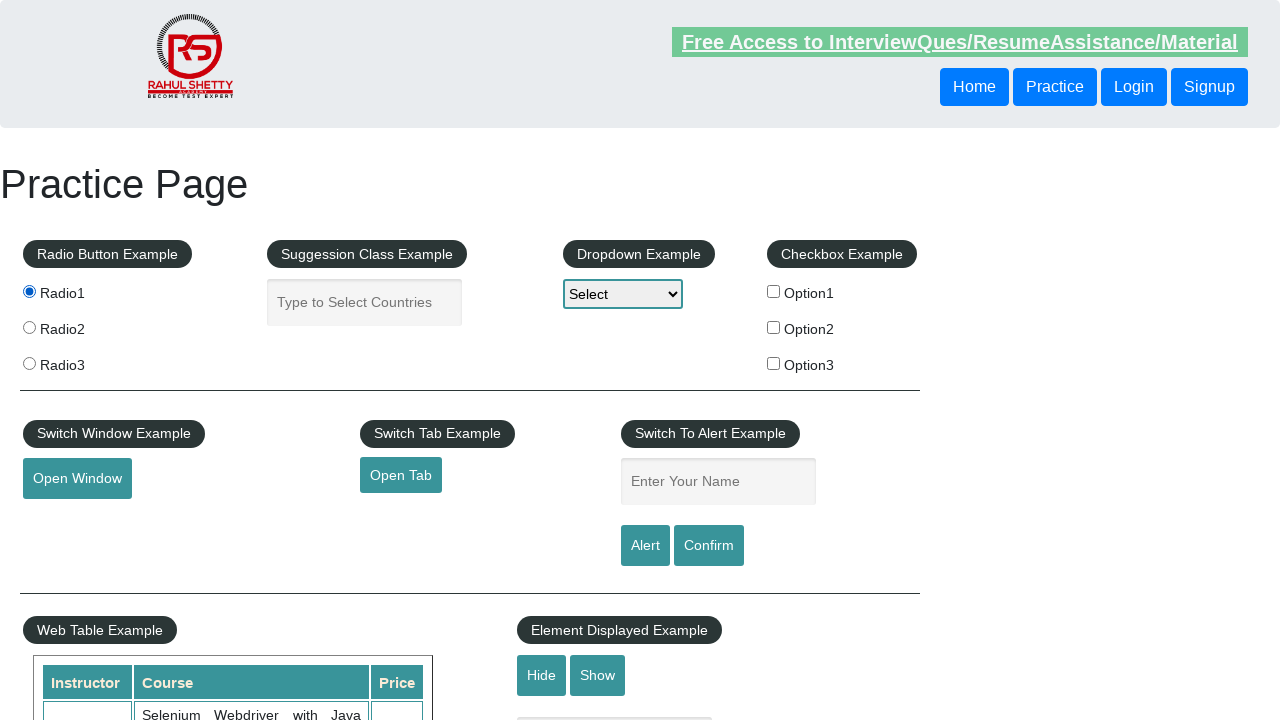

Confirmed radio button is selected after clicking
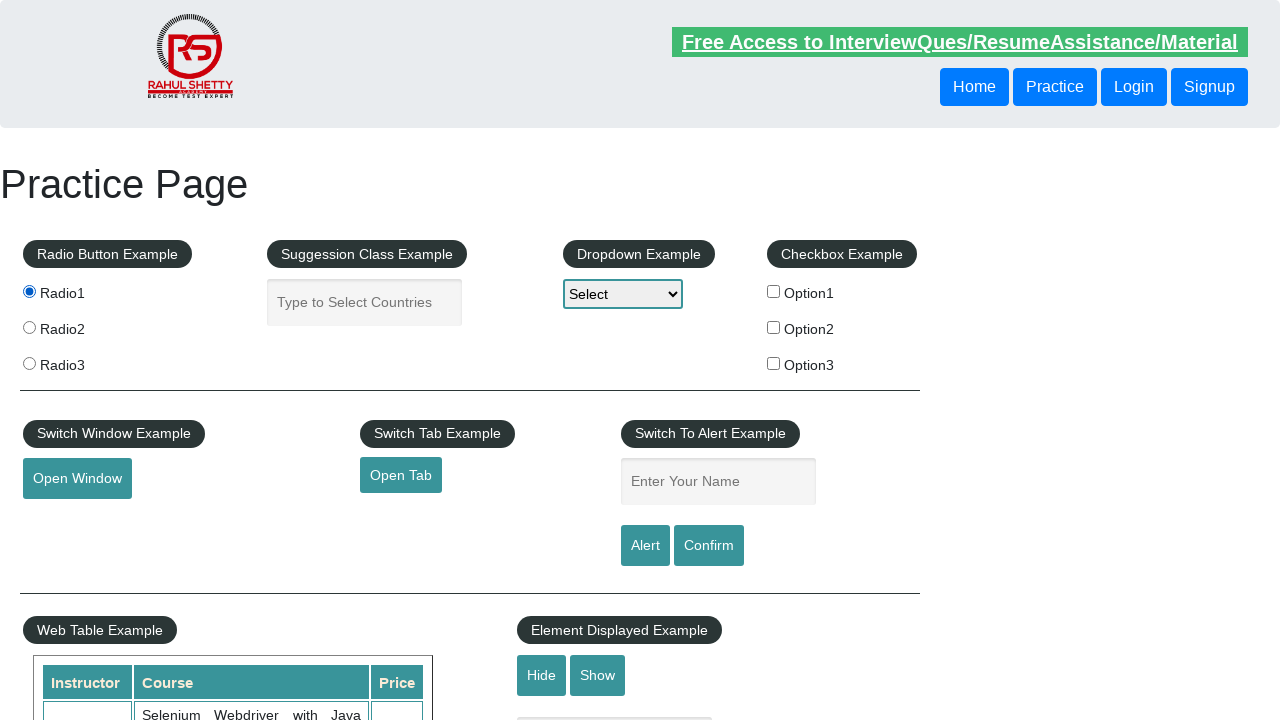

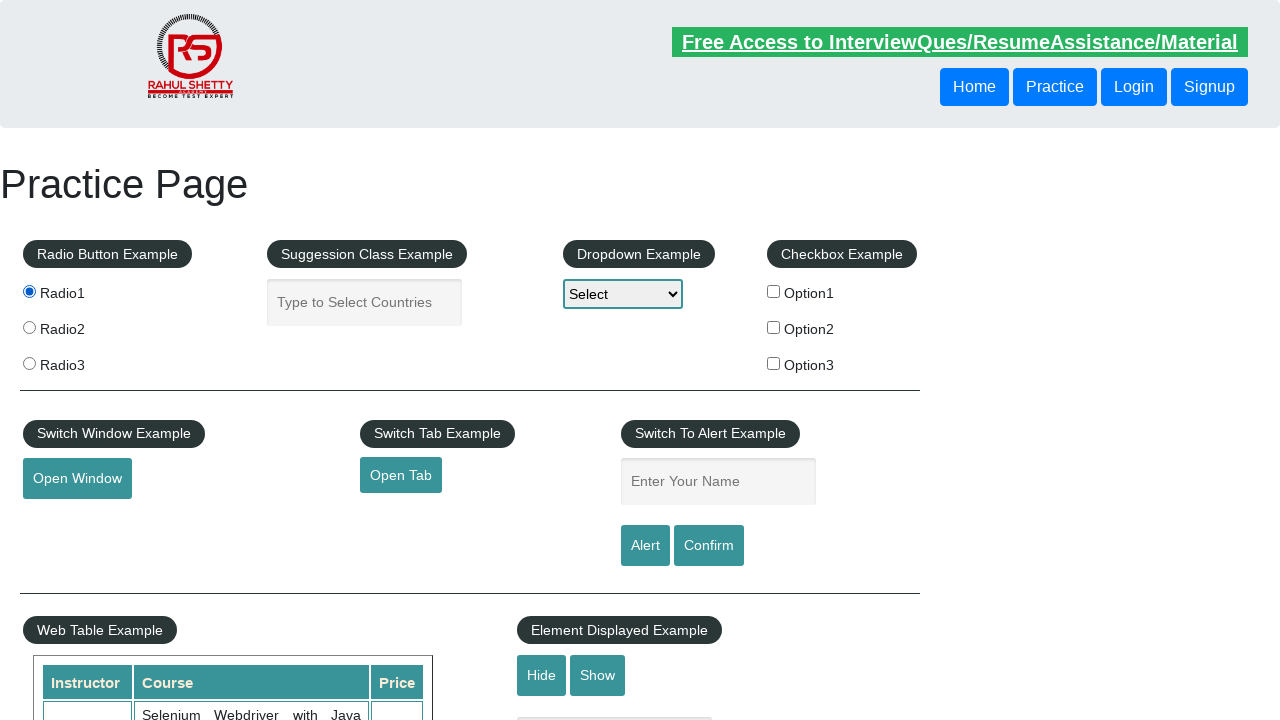